Tests Python.org search functionality by entering a search query, submitting it, and verifying that search results are displayed

Starting URL: http://www.python.org

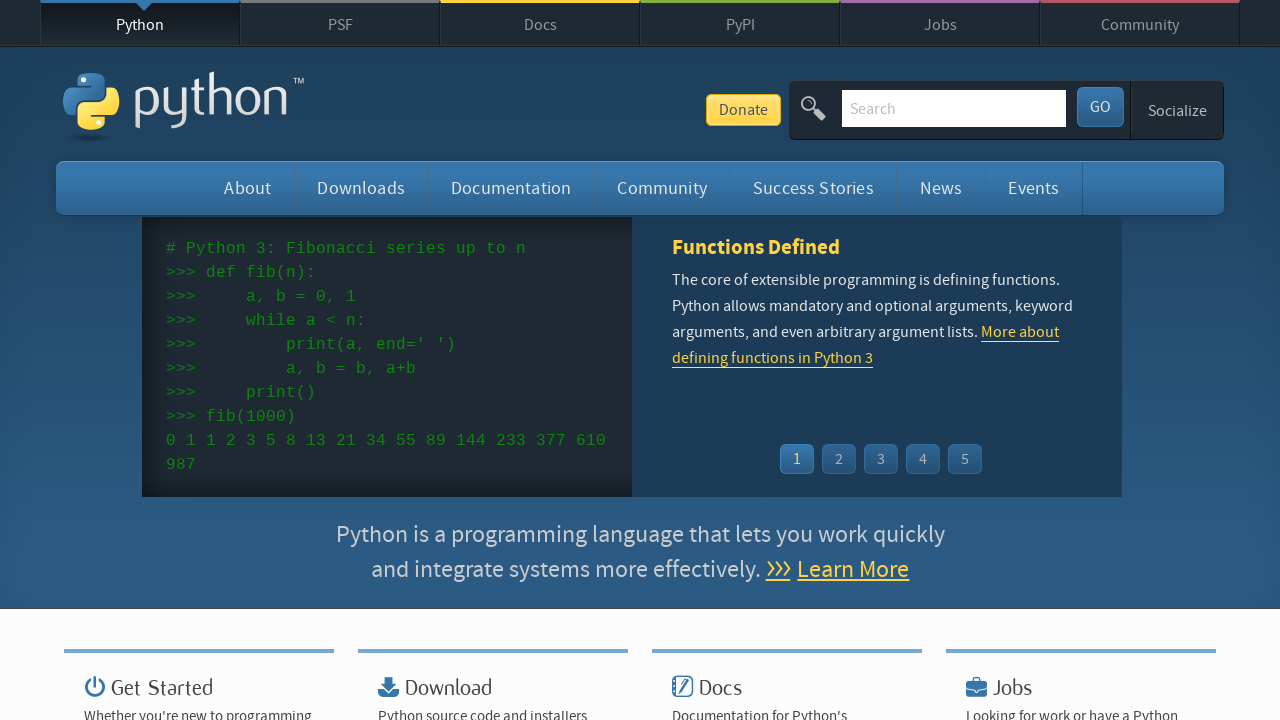

Verified page title contains 'Python'
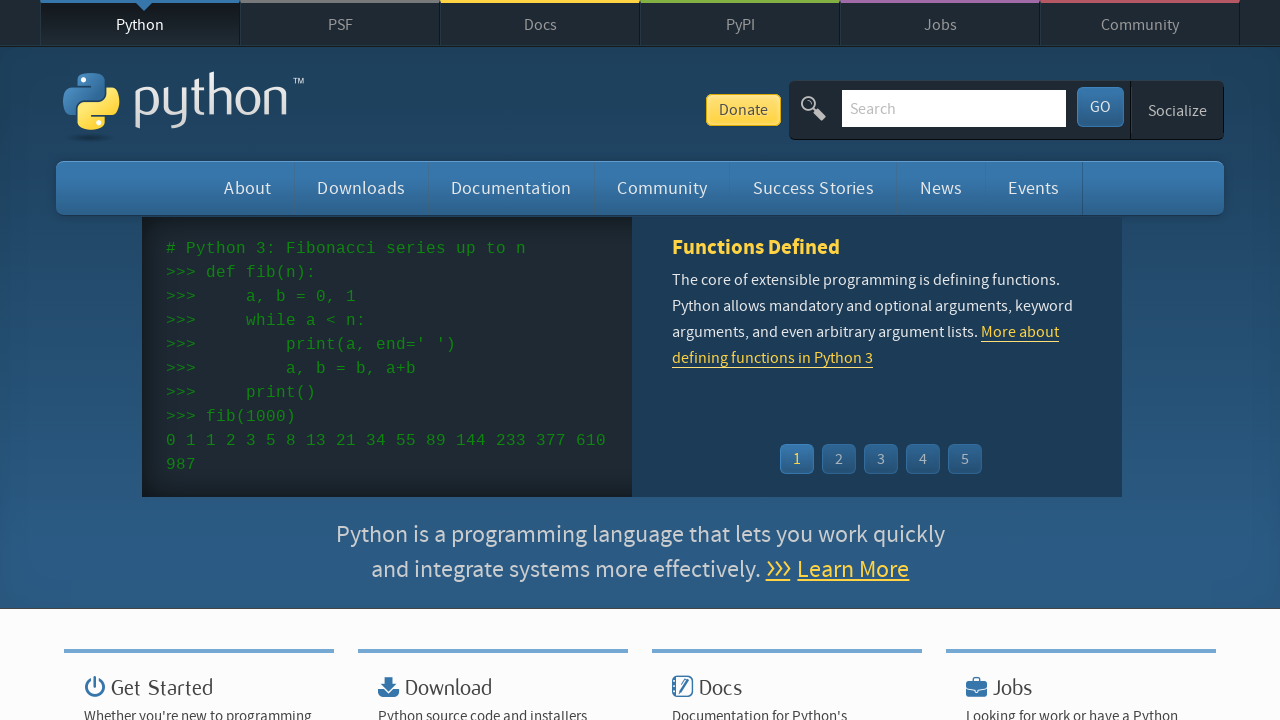

Cleared search field on xpath=//*[@id='id-search-field']
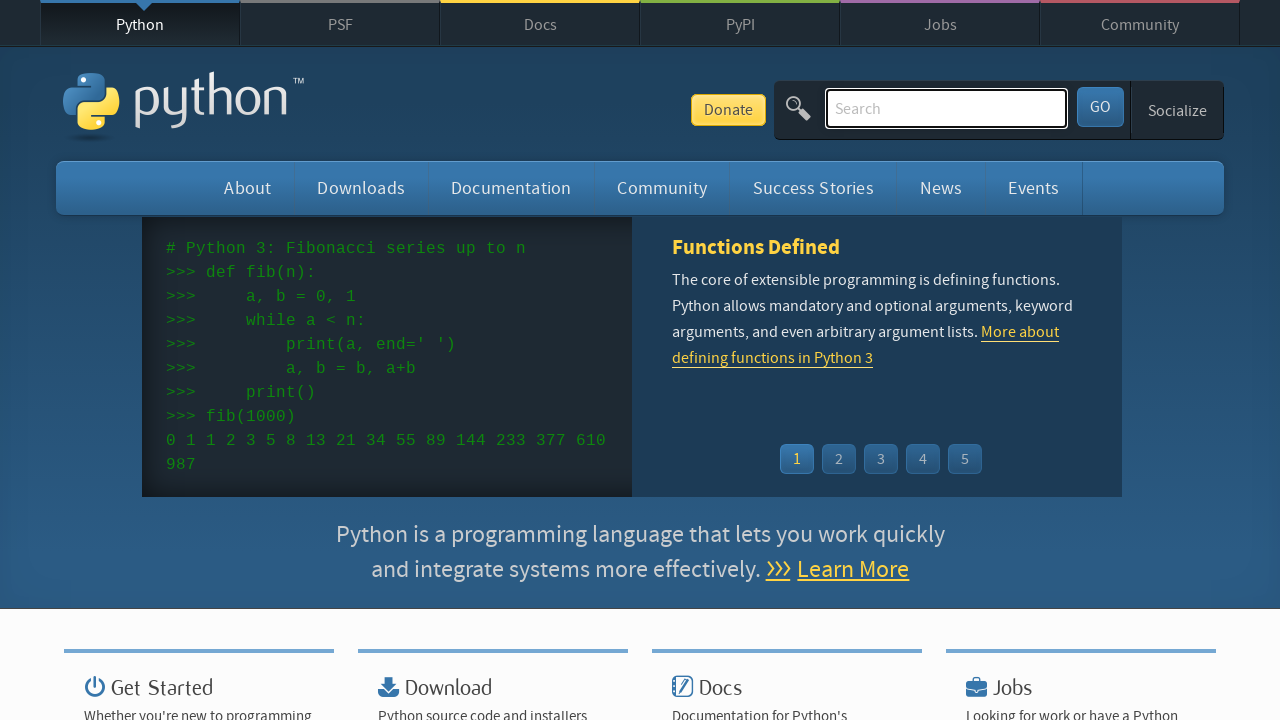

Filled search field with 'python' on xpath=//*[@id='id-search-field']
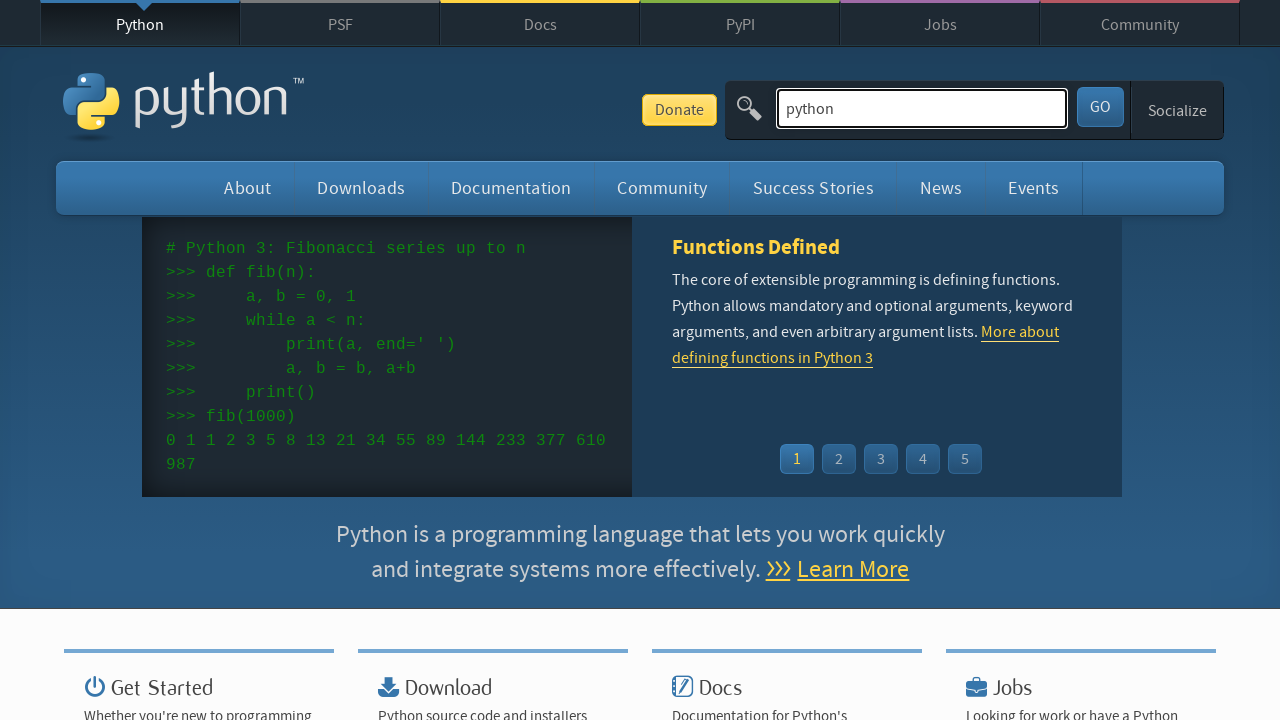

Pressed Enter to submit search query on xpath=//*[@id='id-search-field']
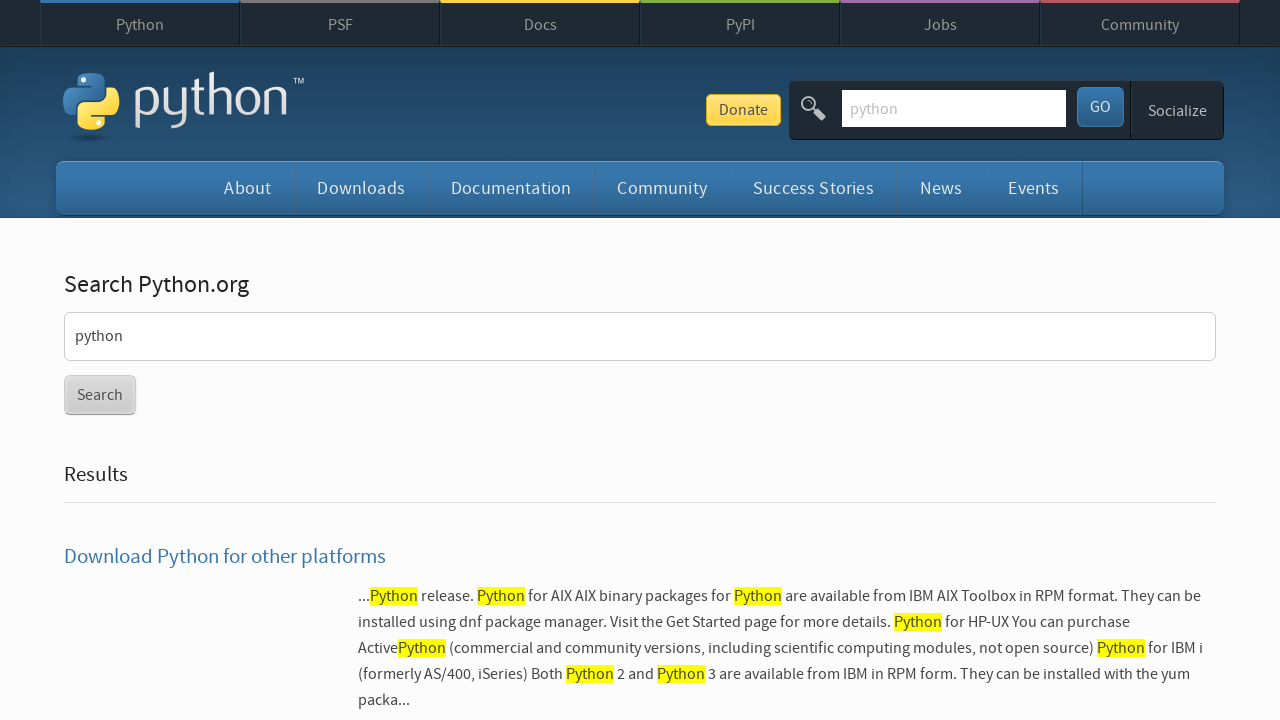

Waited for search results to load
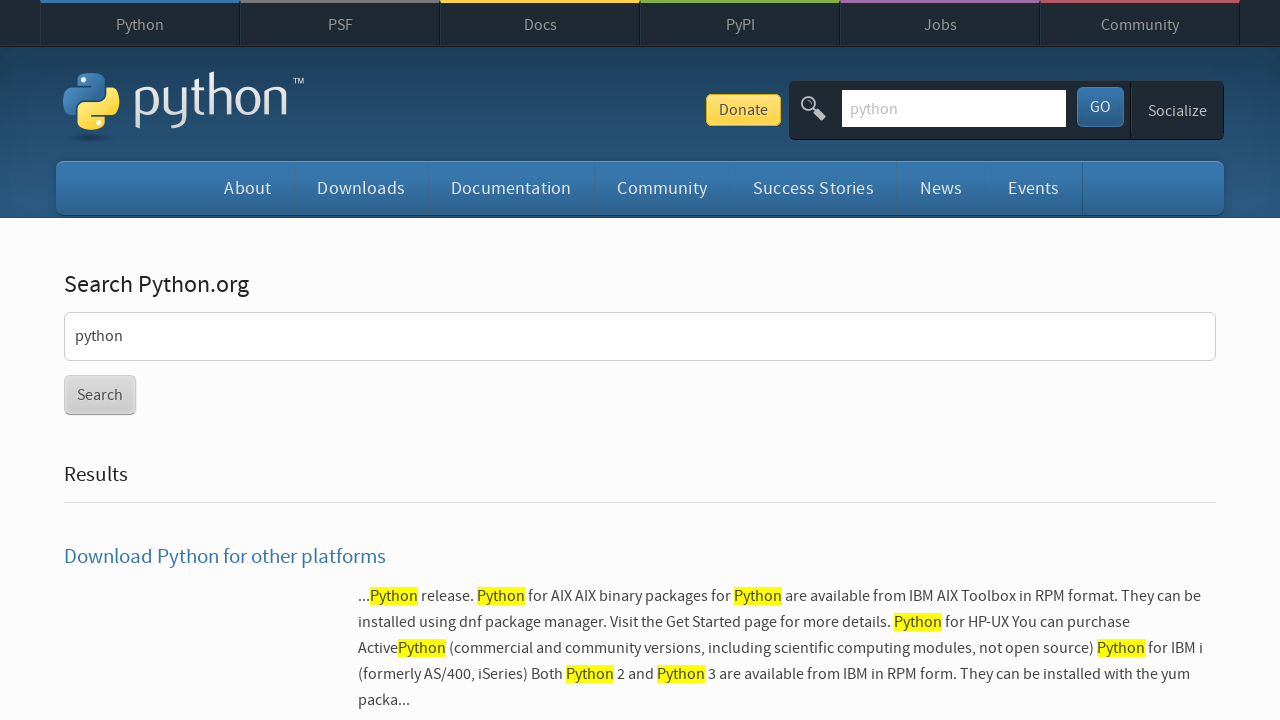

Verified no 'No results found' message appears
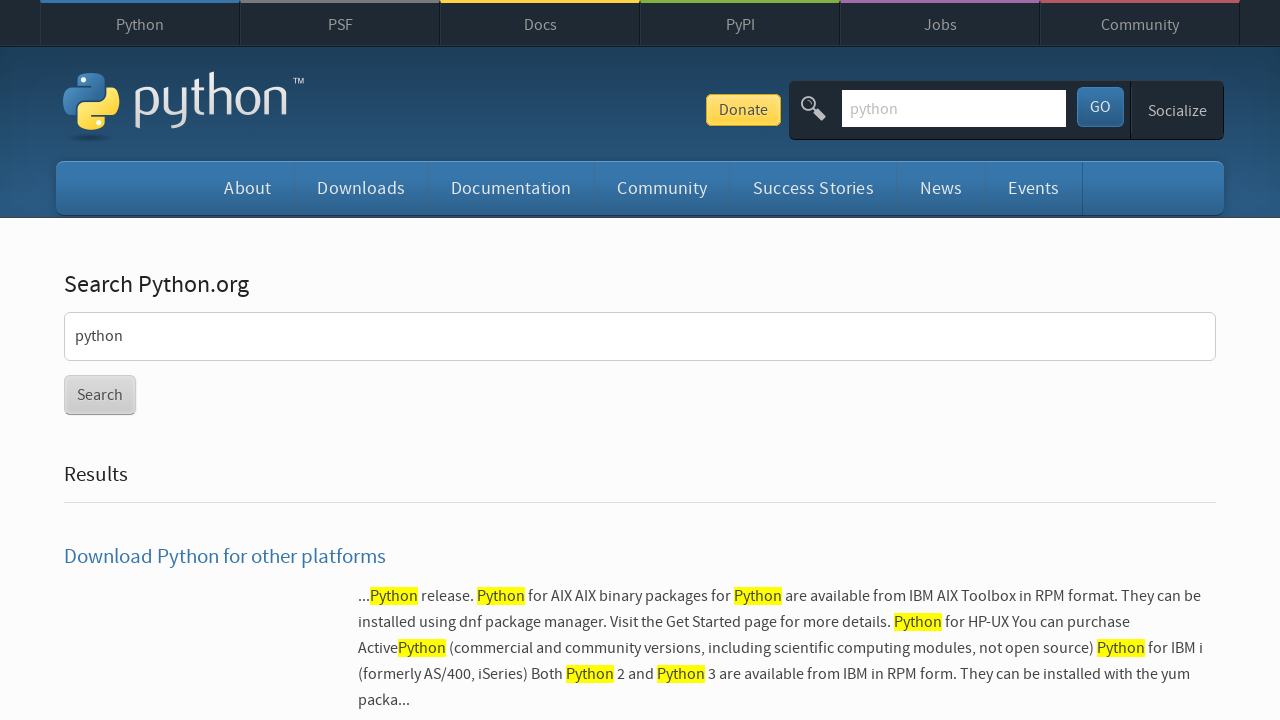

Extracted search result title: Python Source
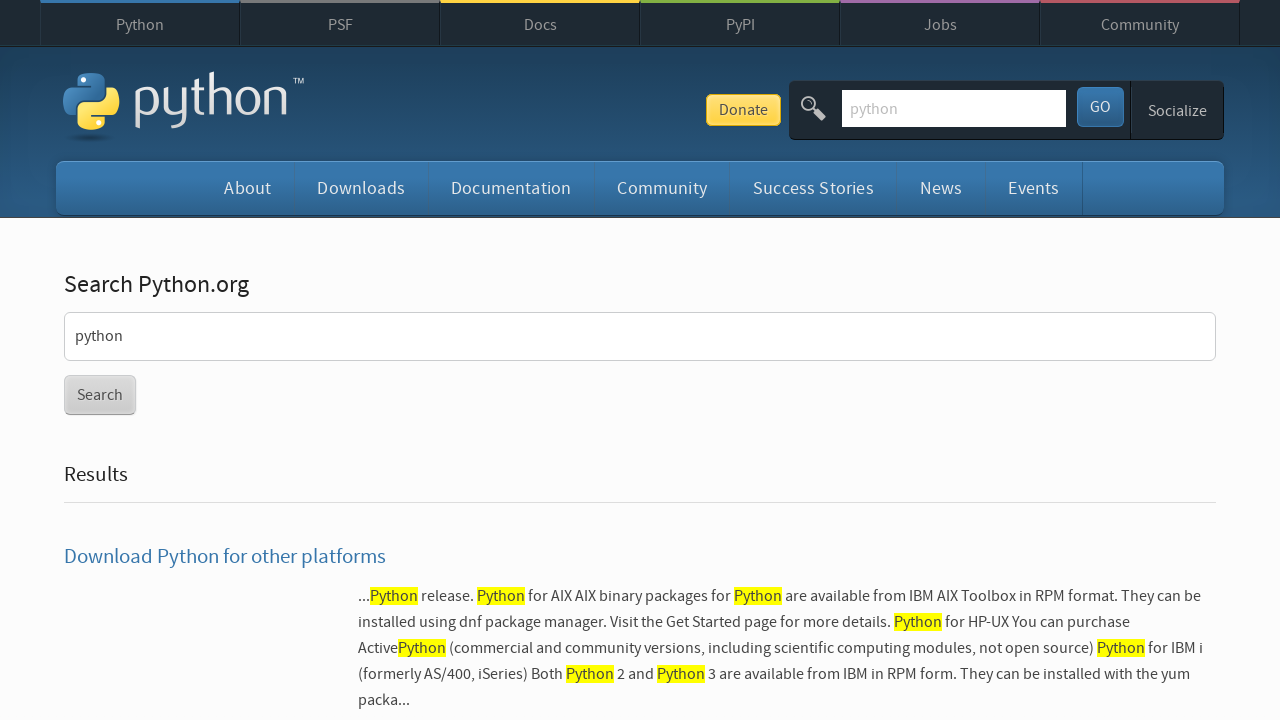

Extracted search result title: Results
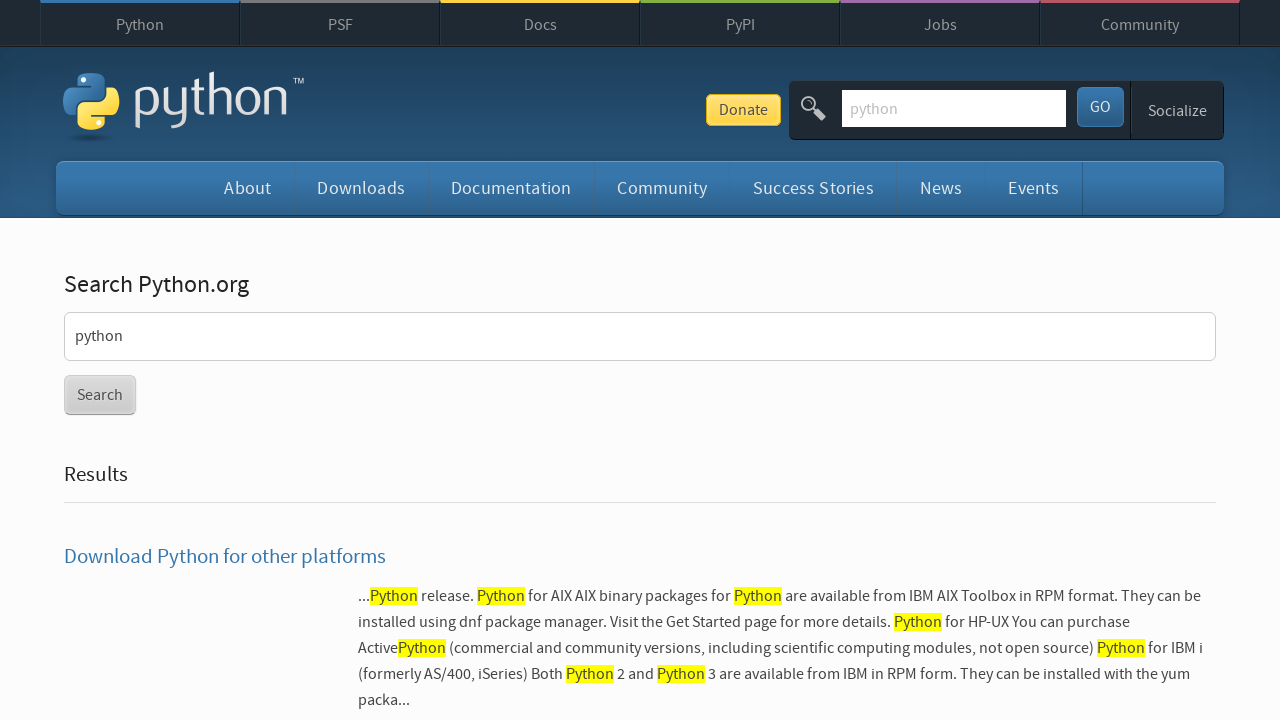

Extracted search result title: Download Python for other platforms
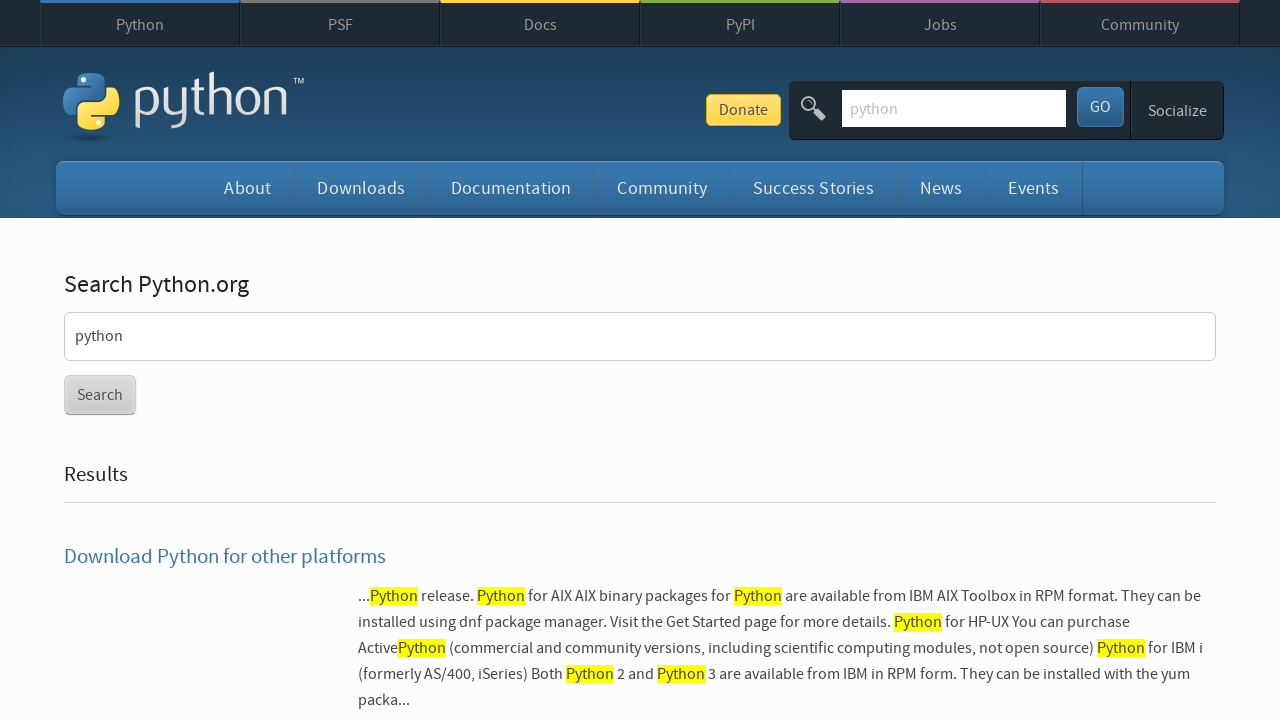

Extracted search result title: Python 2.5 Release
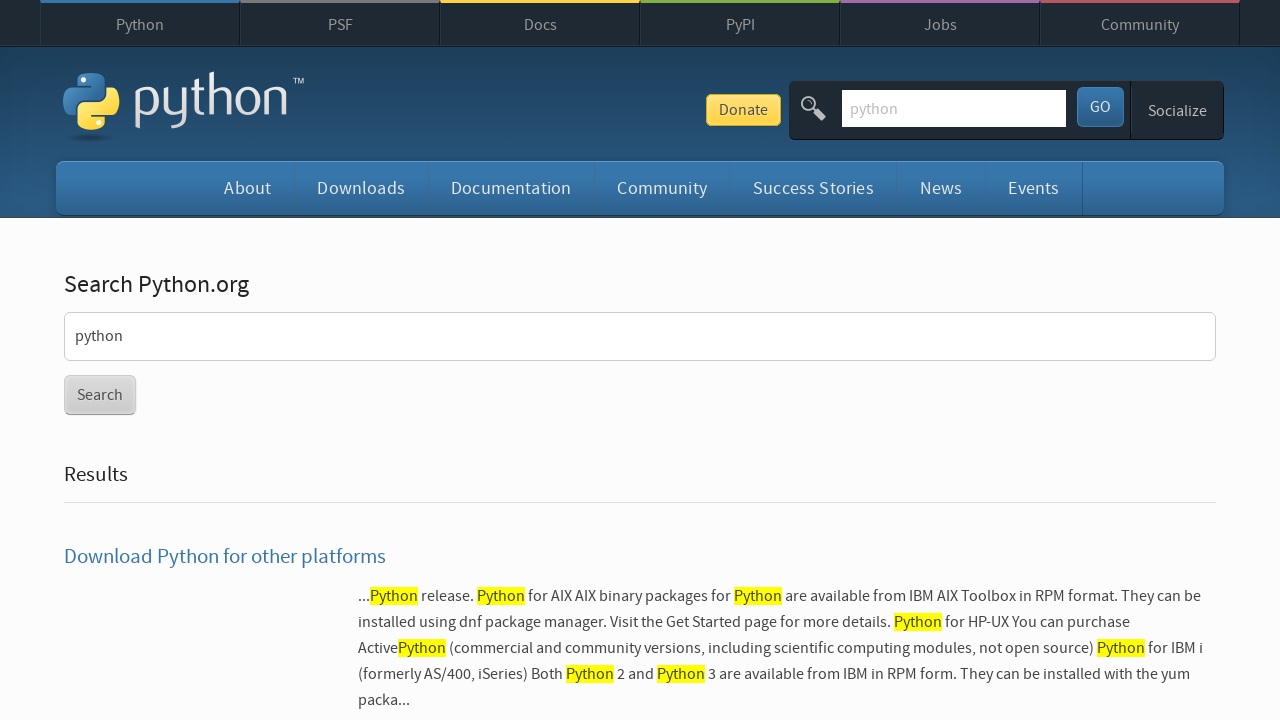

Extracted search result title: Python Software Foundation: Press Release 20-Dec-2019
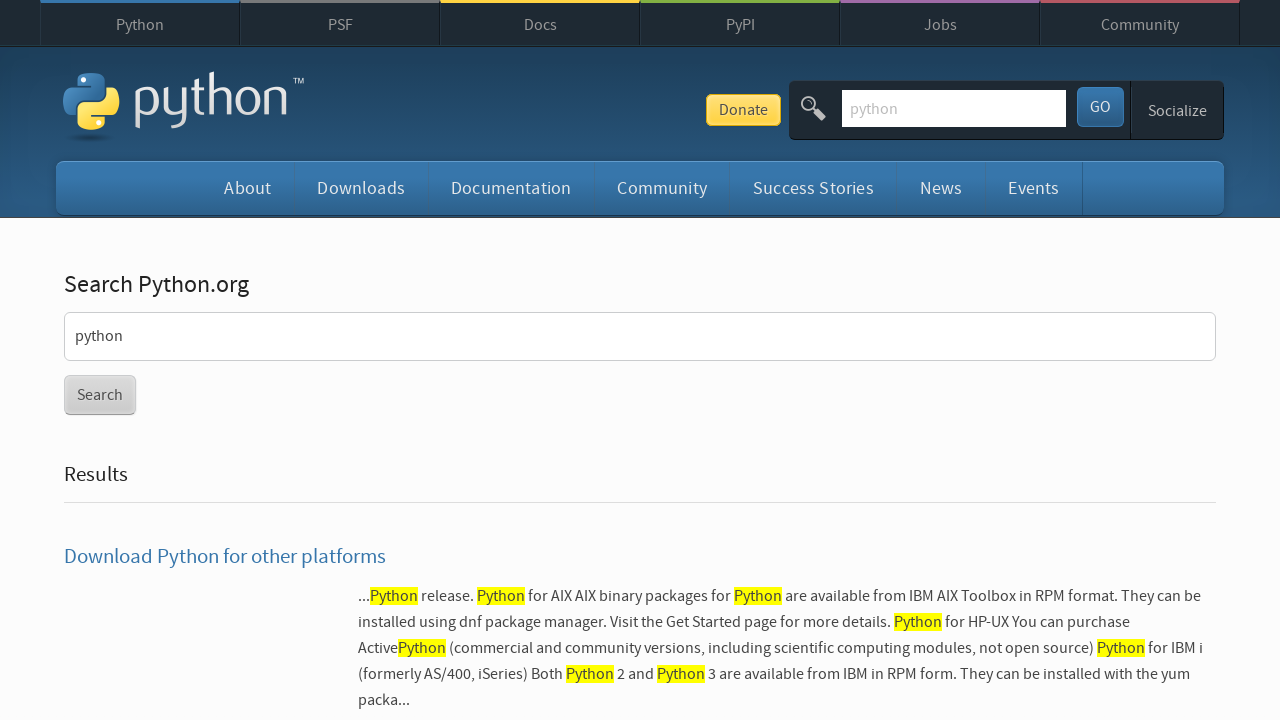

Extracted search result title: Release – Python 2.5.0
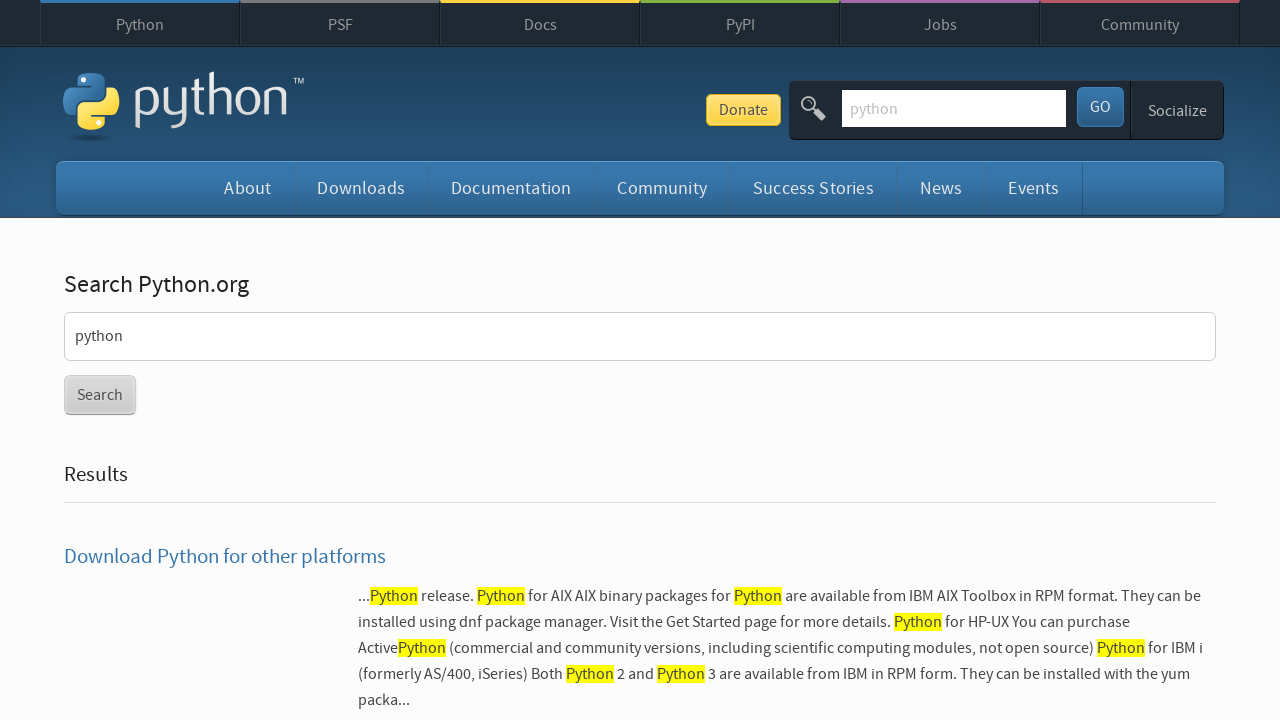

Extracted search result title: Python 2.5.4 Release
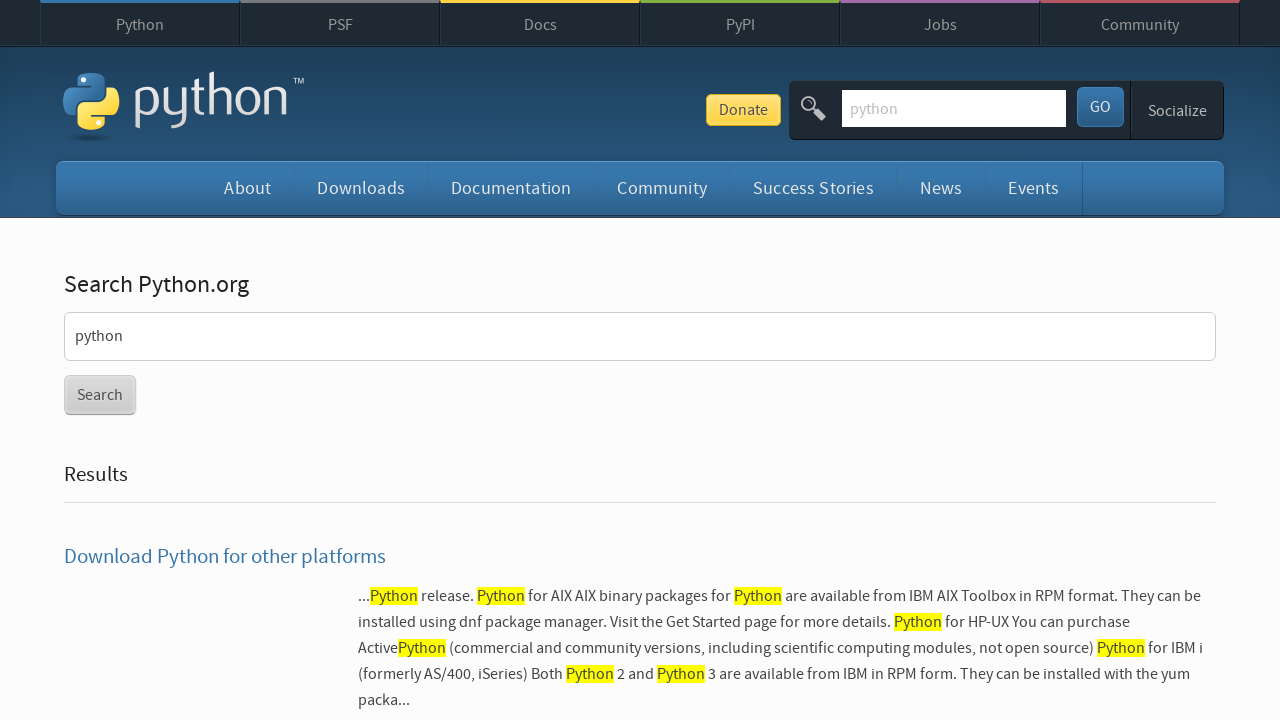

Extracted search result title: Python 3.0 Release
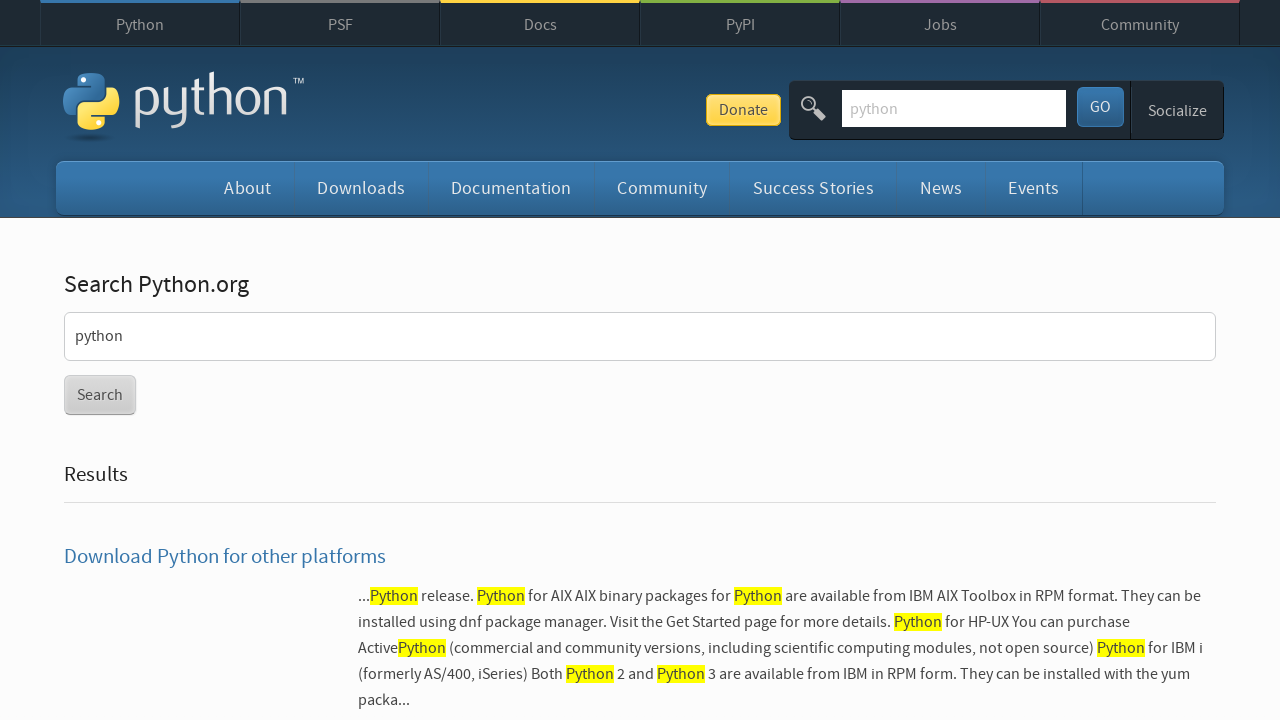

Extracted search result title: Sunsetting Python 2
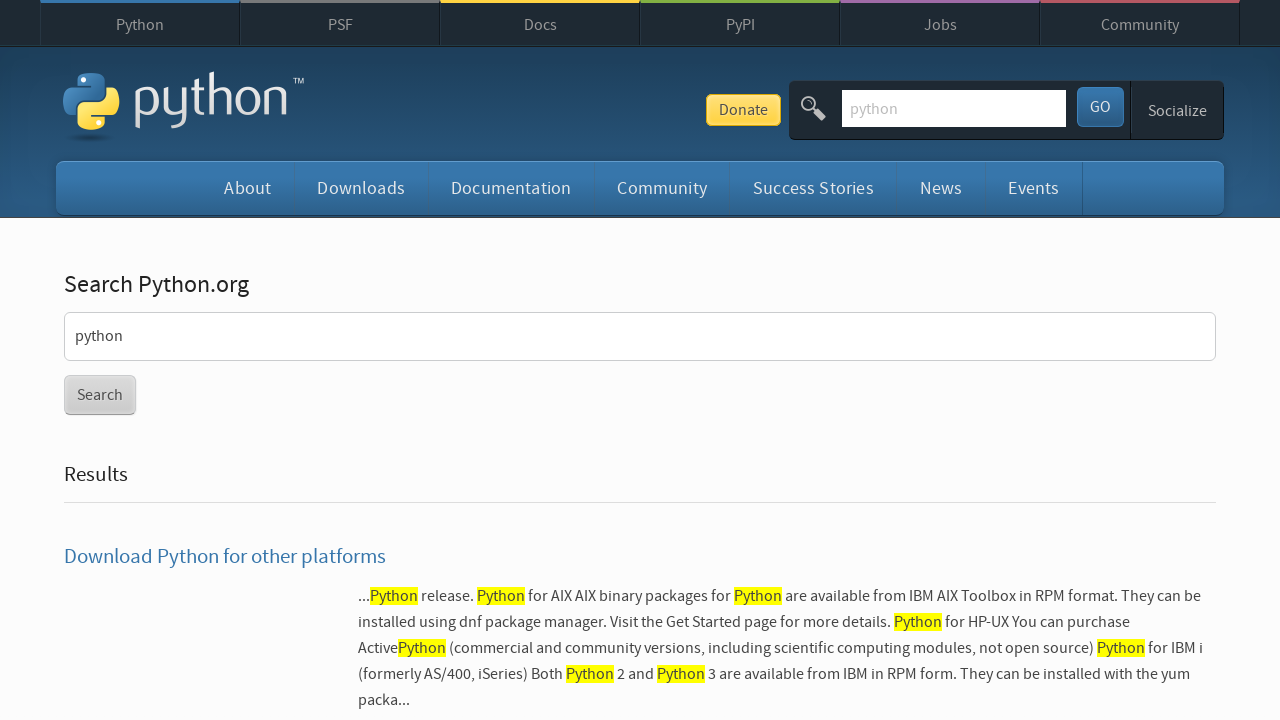

Extracted search result title: Release – Python 2.5.4
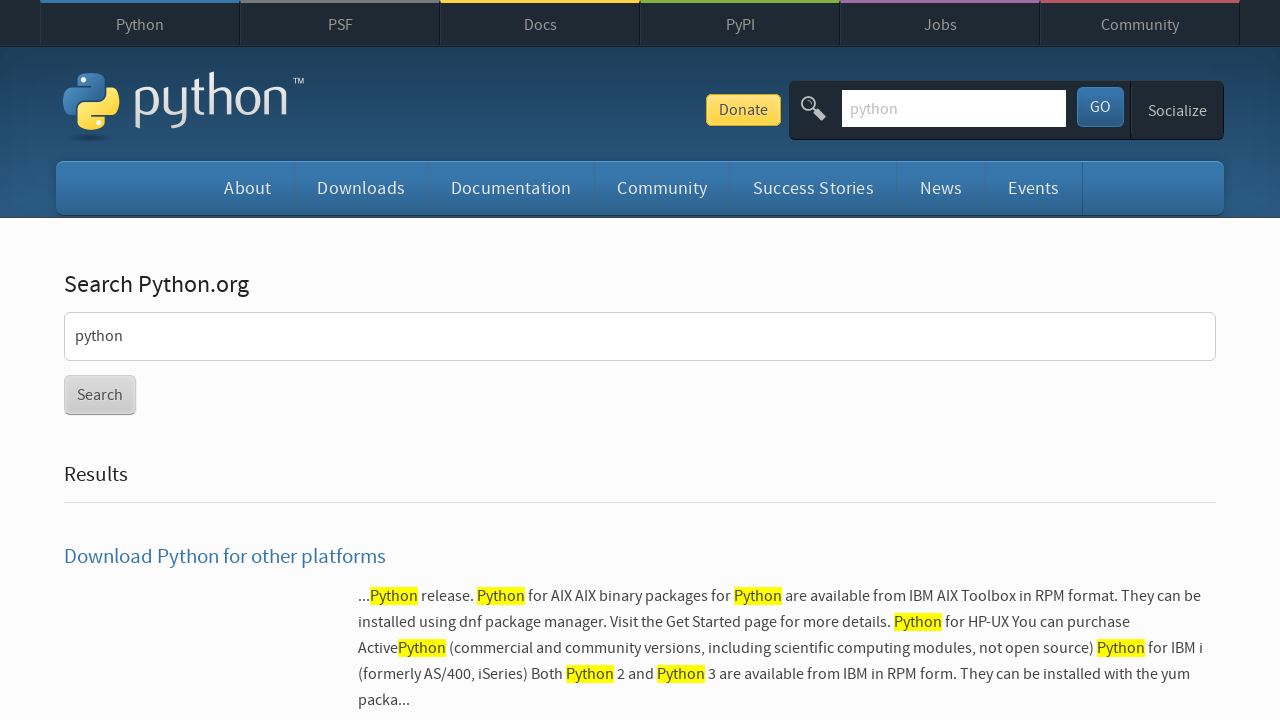

Extracted search result title: Python documentation by version
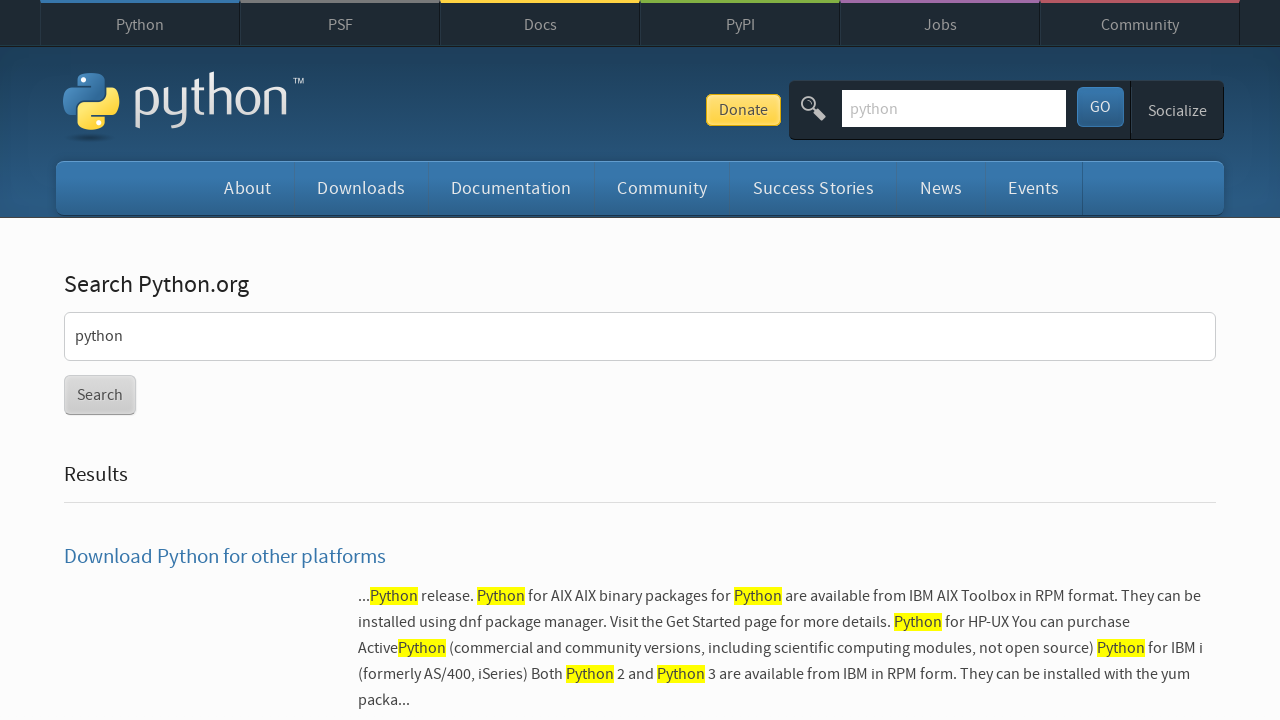

Extracted search result title: Python 2.5.3 Release
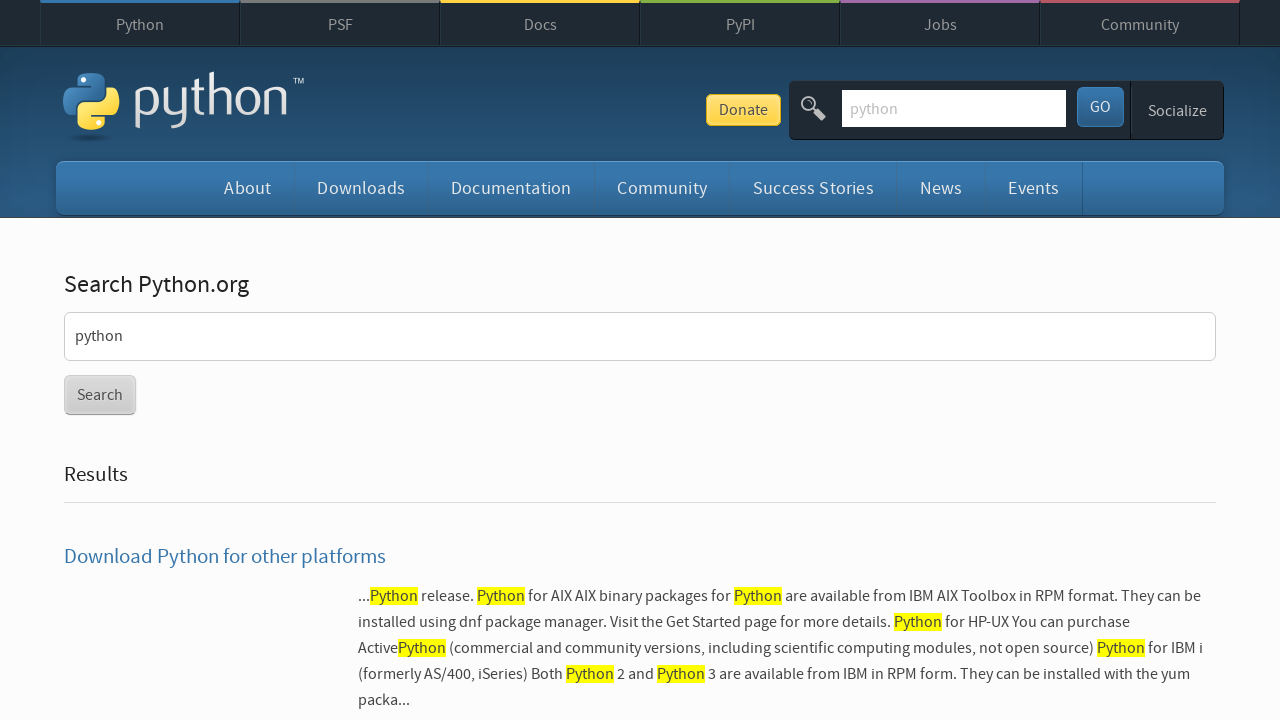

Extracted search result title: Python 3.1.4 Release
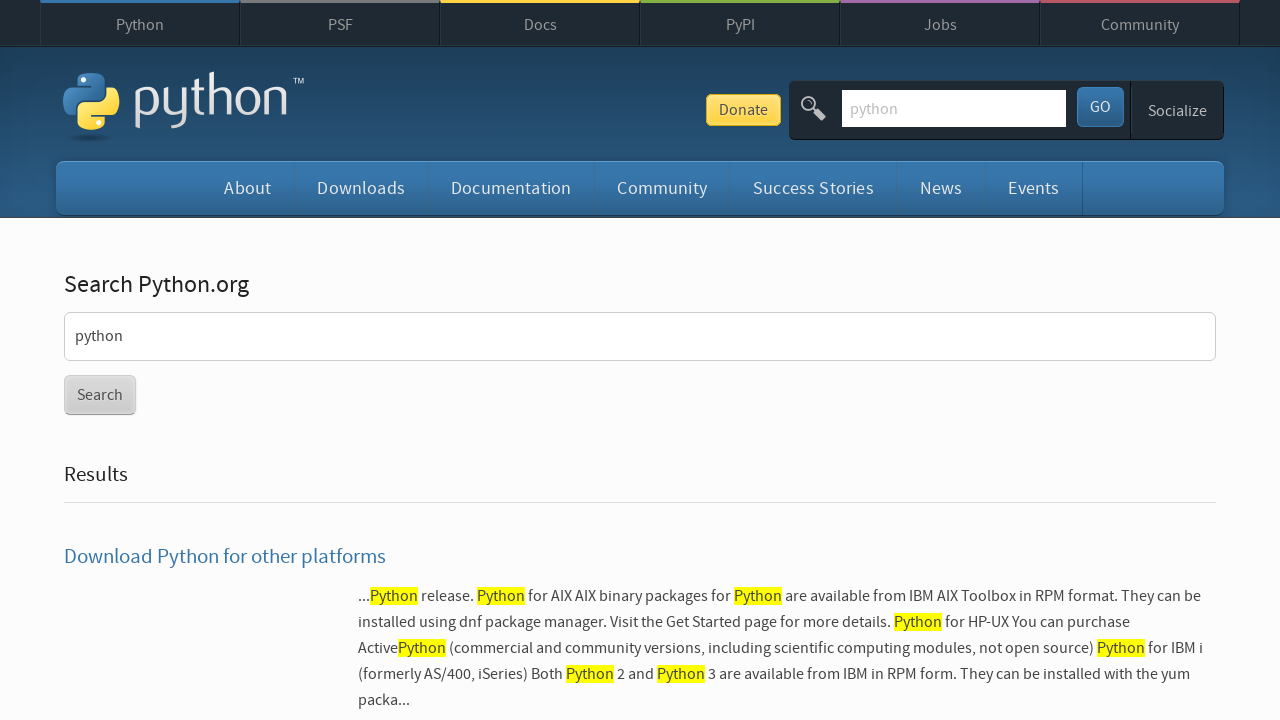

Extracted search result title: Release – Python 3.0.0
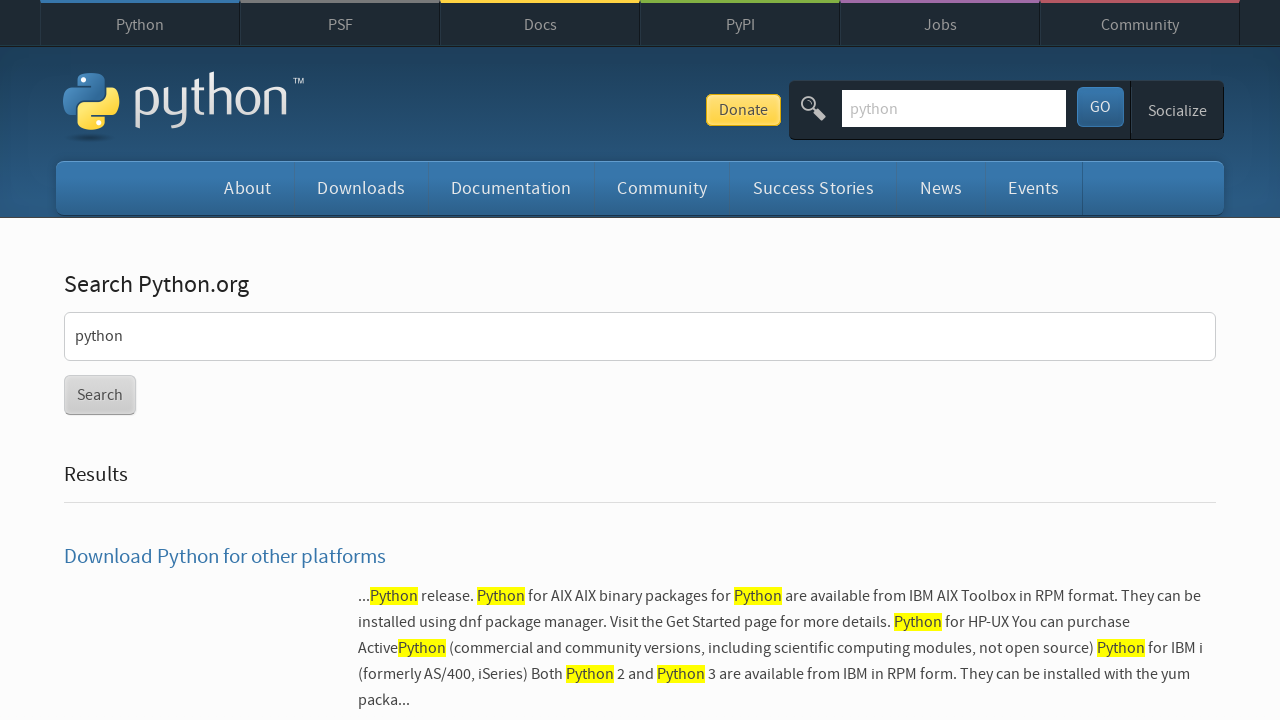

Extracted search result title: The Python Logo
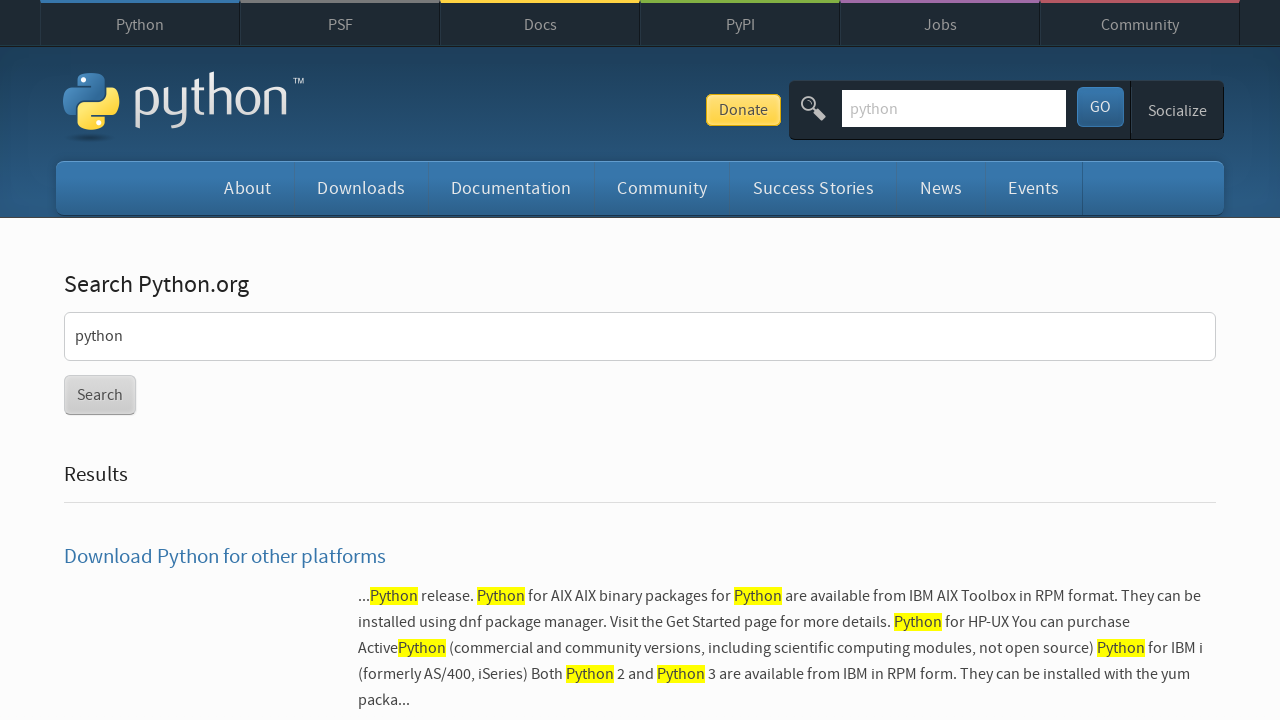

Extracted search result title: Python 3.1.1 Release
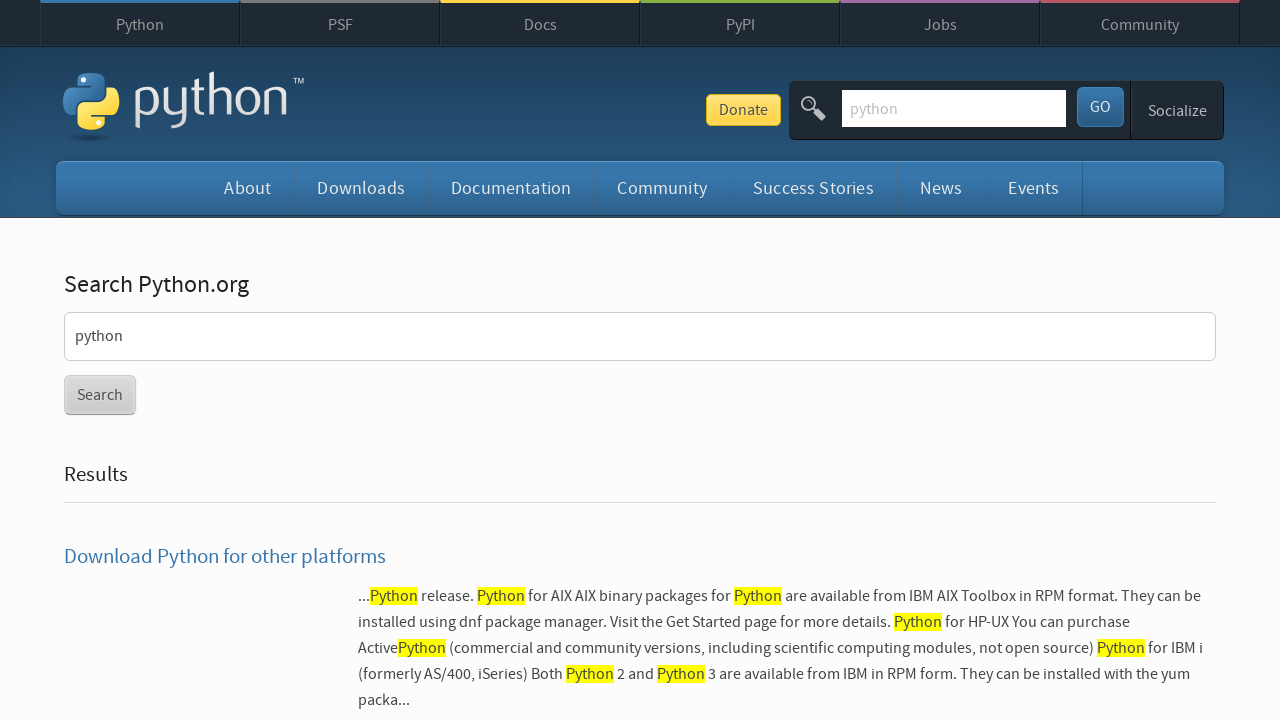

Extracted search result title: Python 2.5.2 Release
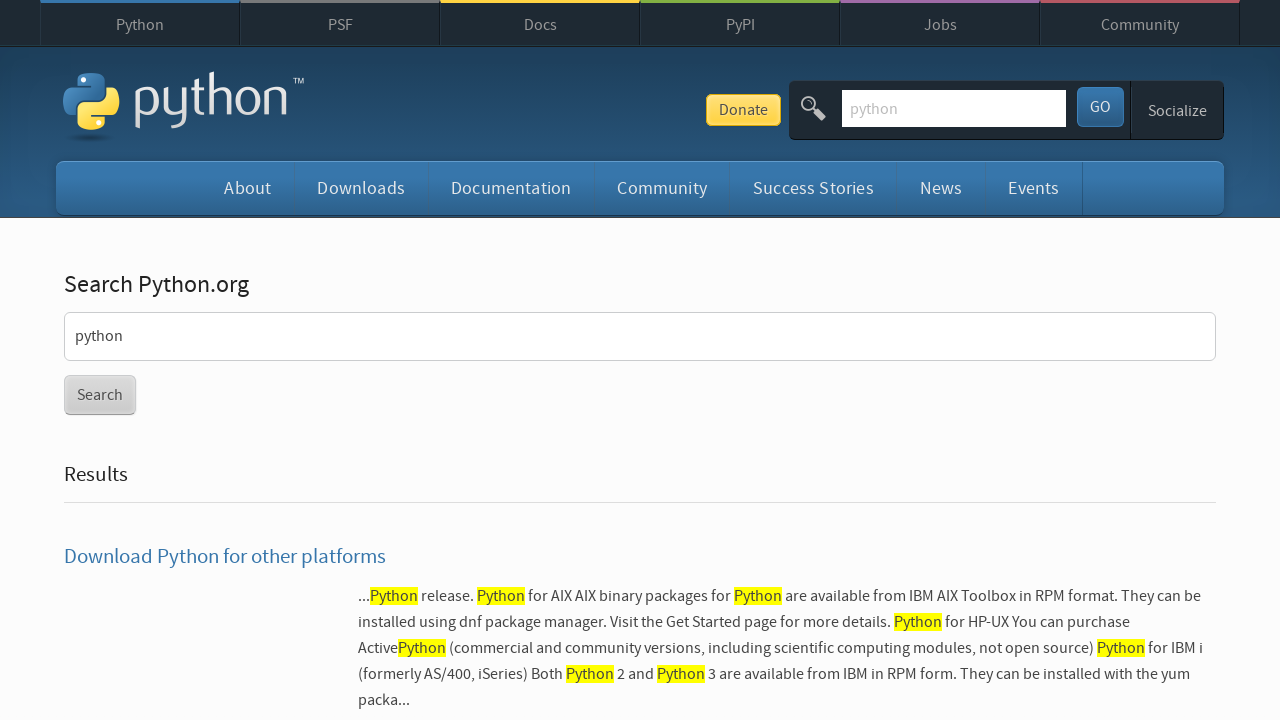

Extracted search result title: Release – Python 2.7.9rc1
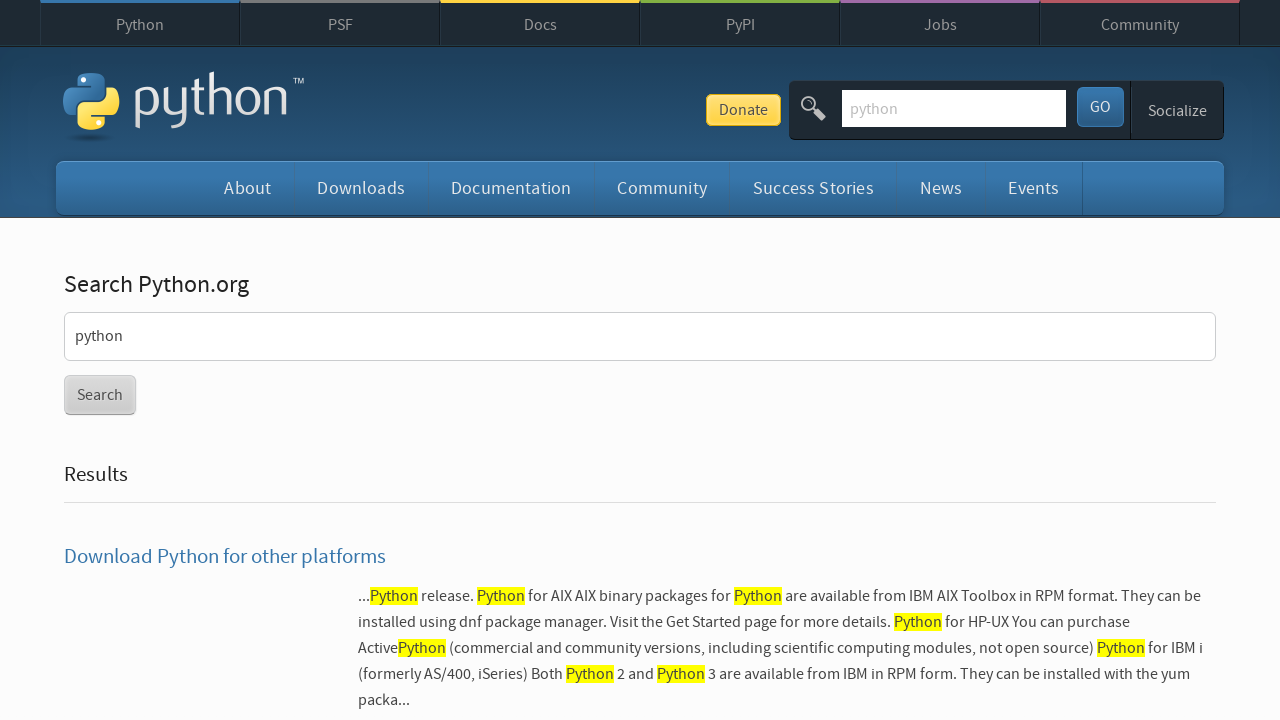

Extracted search result title: Python 2.3.5
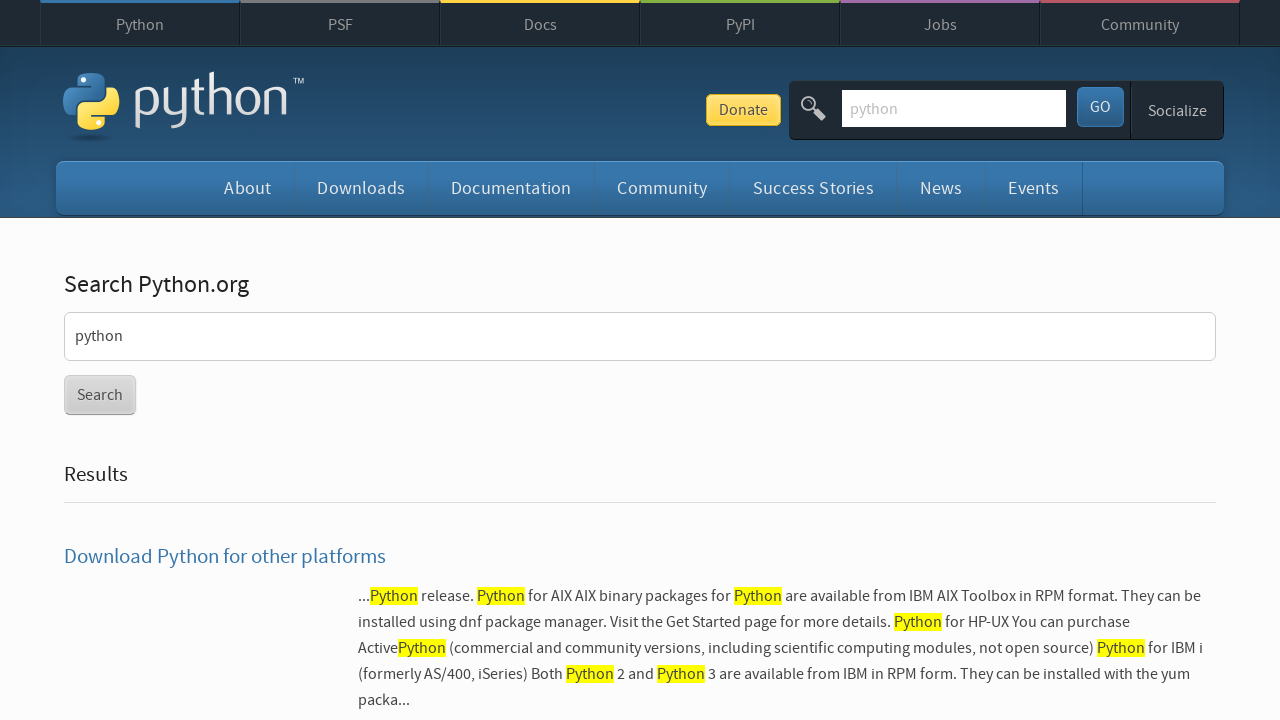

Extracted search result title: Python 3.1.3 Release
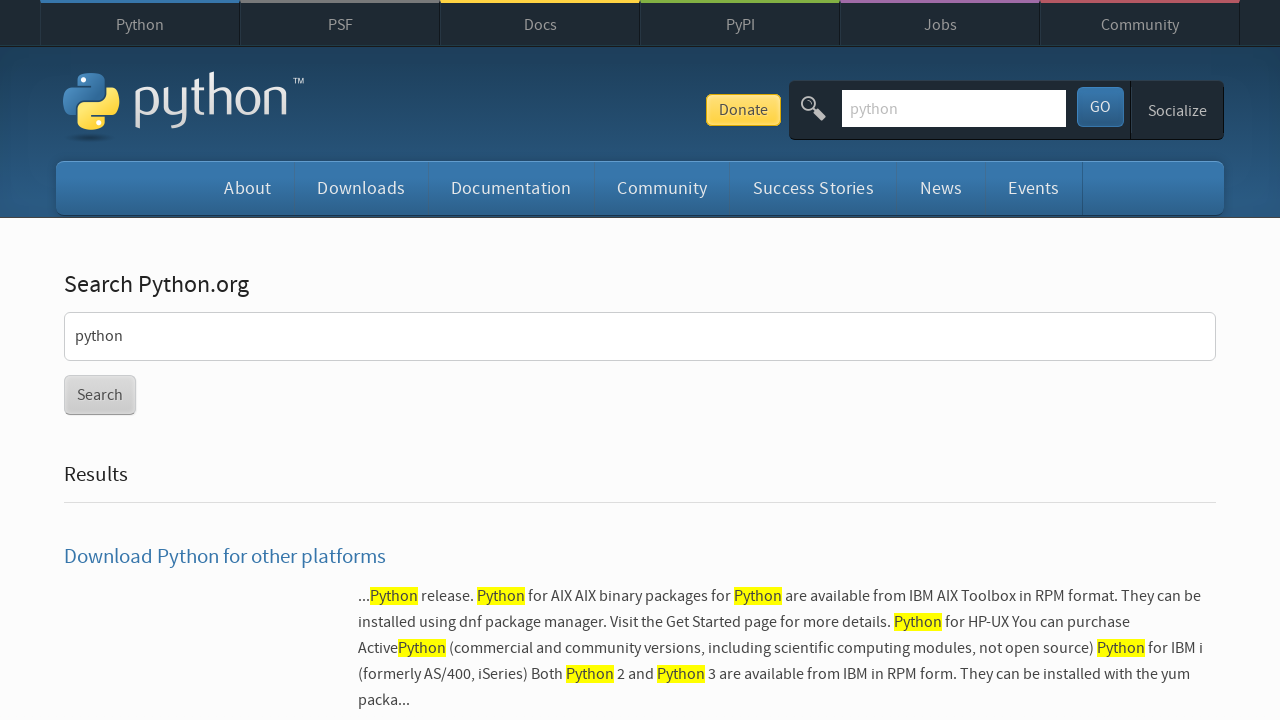

Extracted search result title: Release – Python 2.5.3
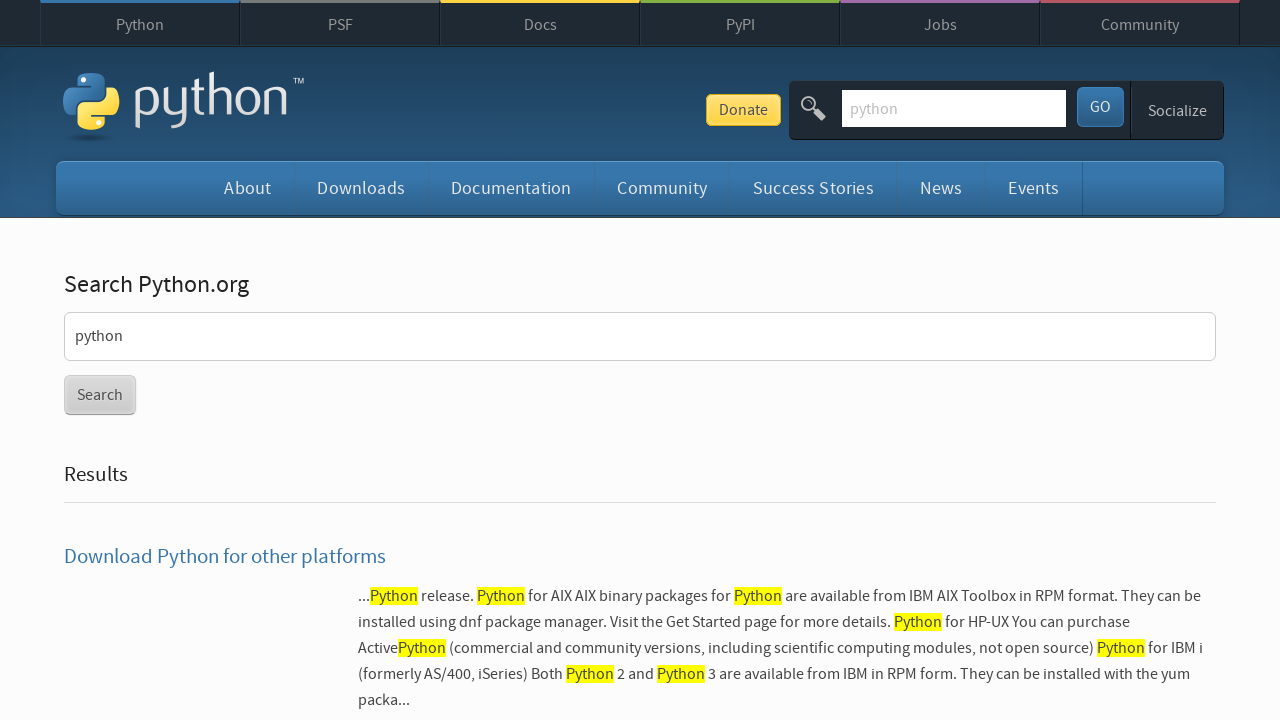

Extracted search result title: Python 2.5.1 Release
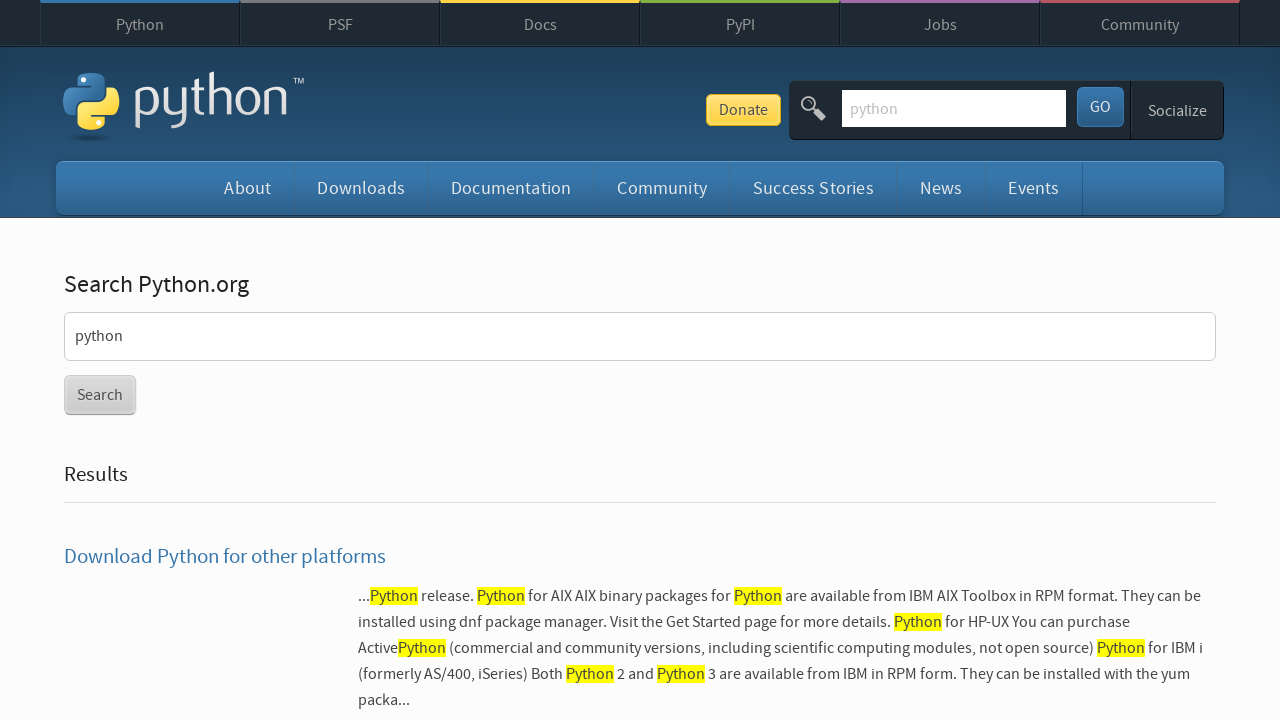

Extracted search result title: Python language documentation
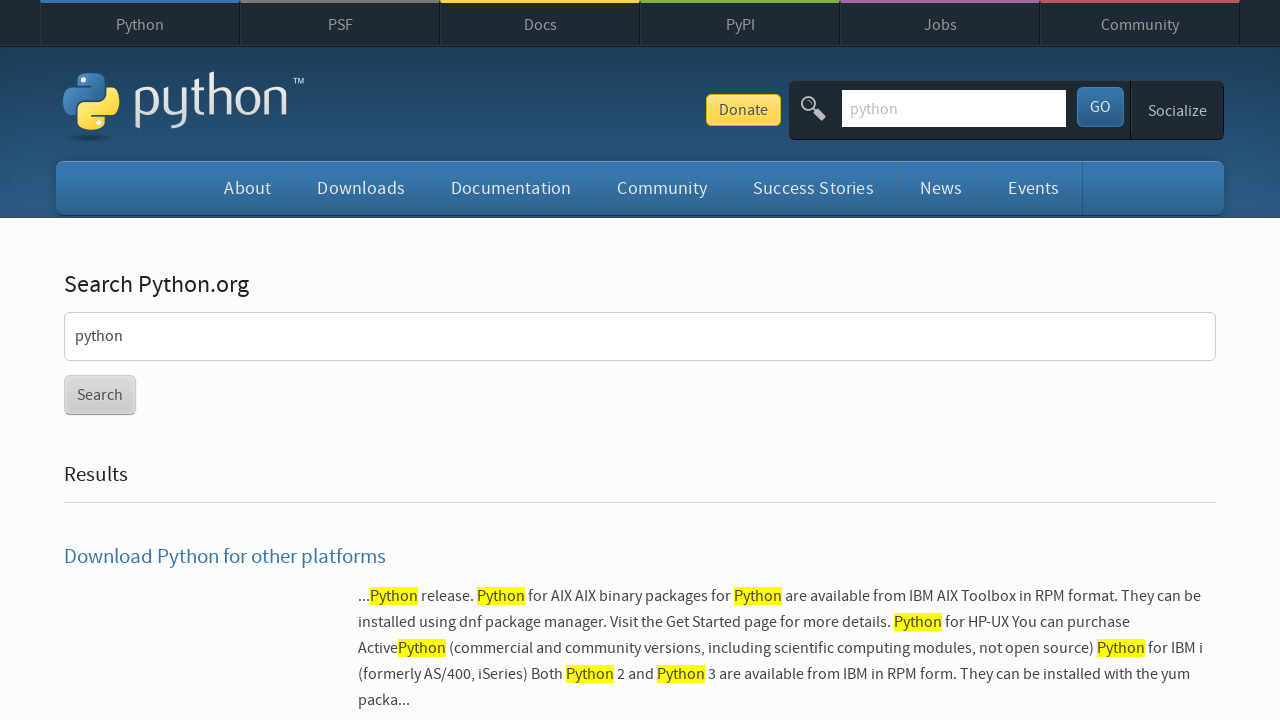

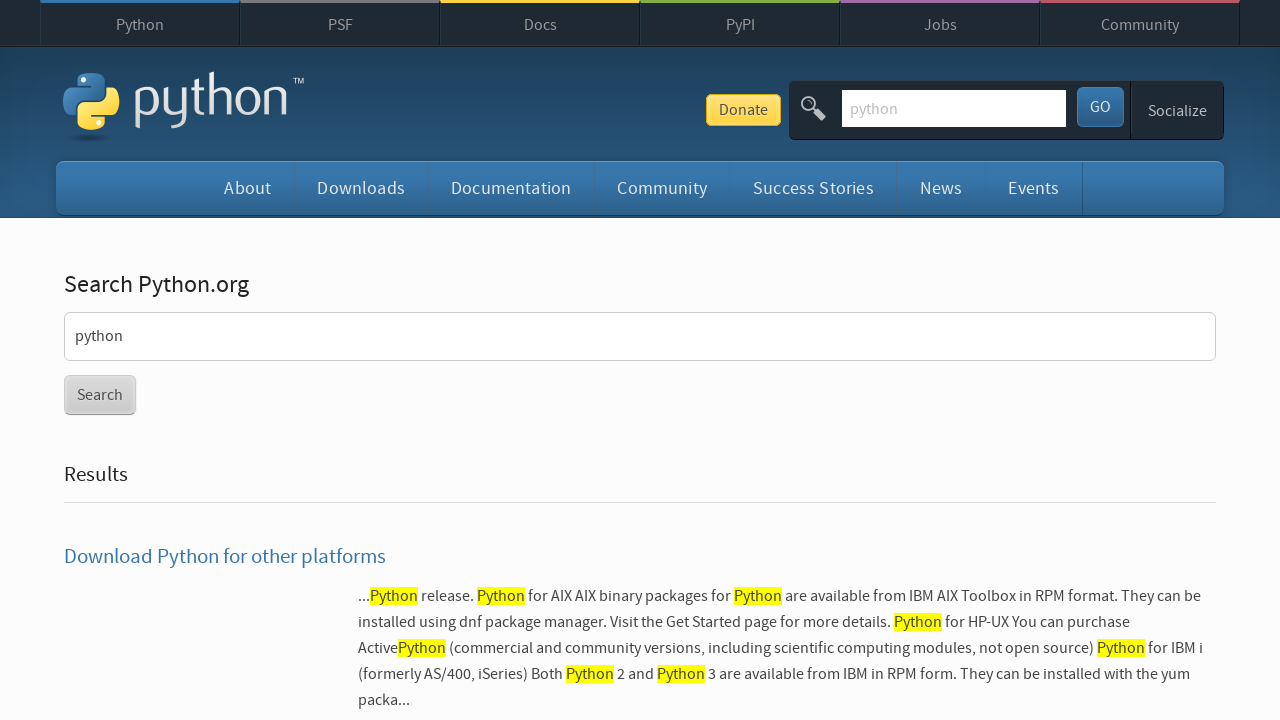